Tests that clicking buttons opens new tabs and windows with expected content on DemoQA browser windows page

Starting URL: https://demoqa.com/browser-windows

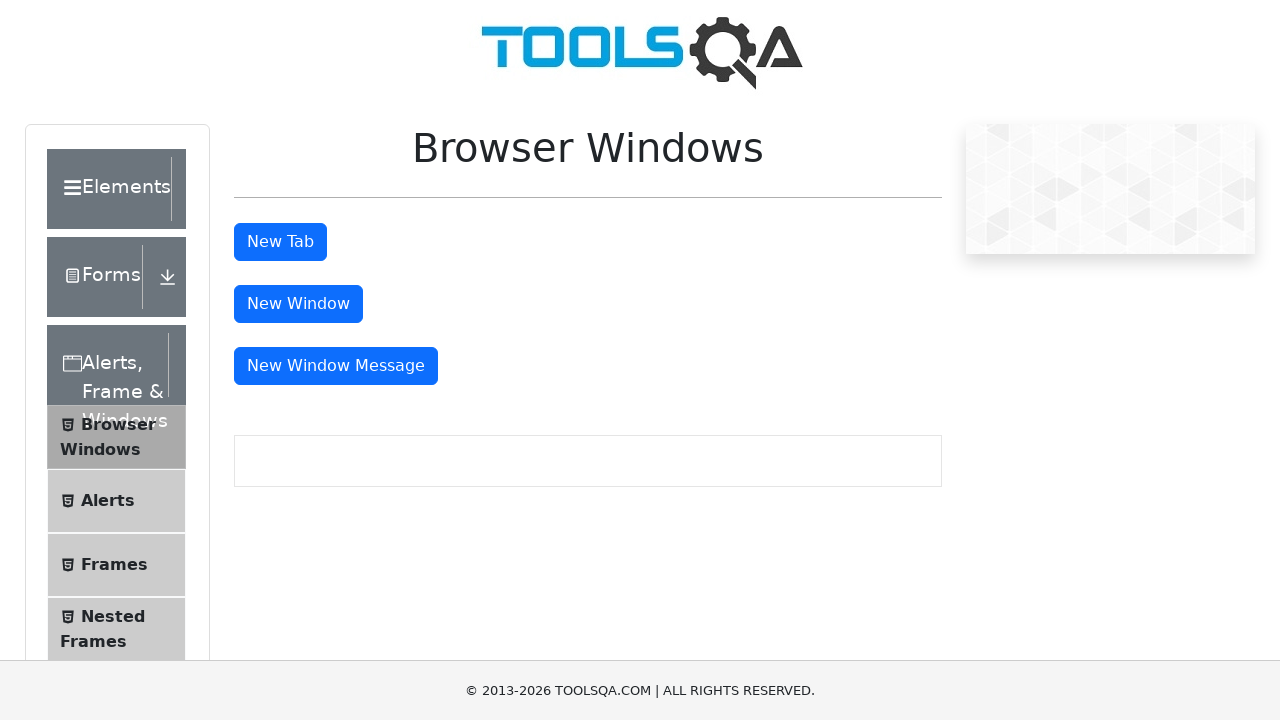

Clicked new tab button at (280, 242) on #tabButton
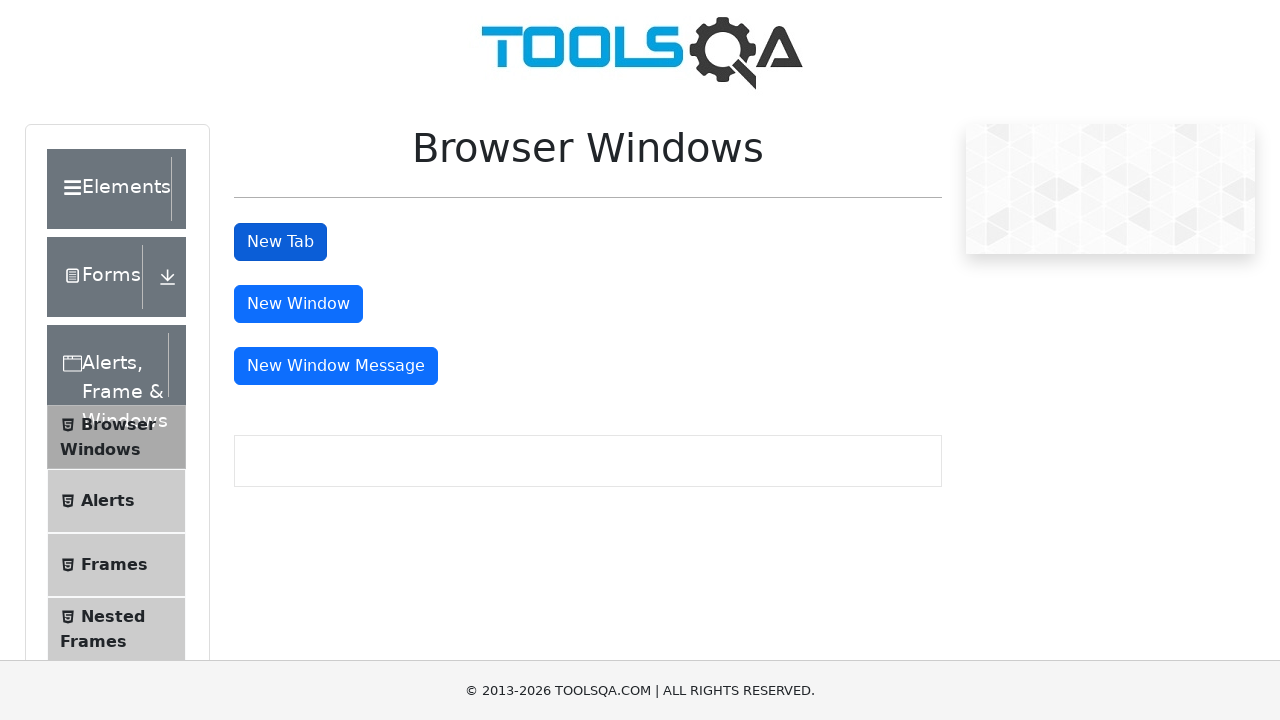

New tab page object obtained
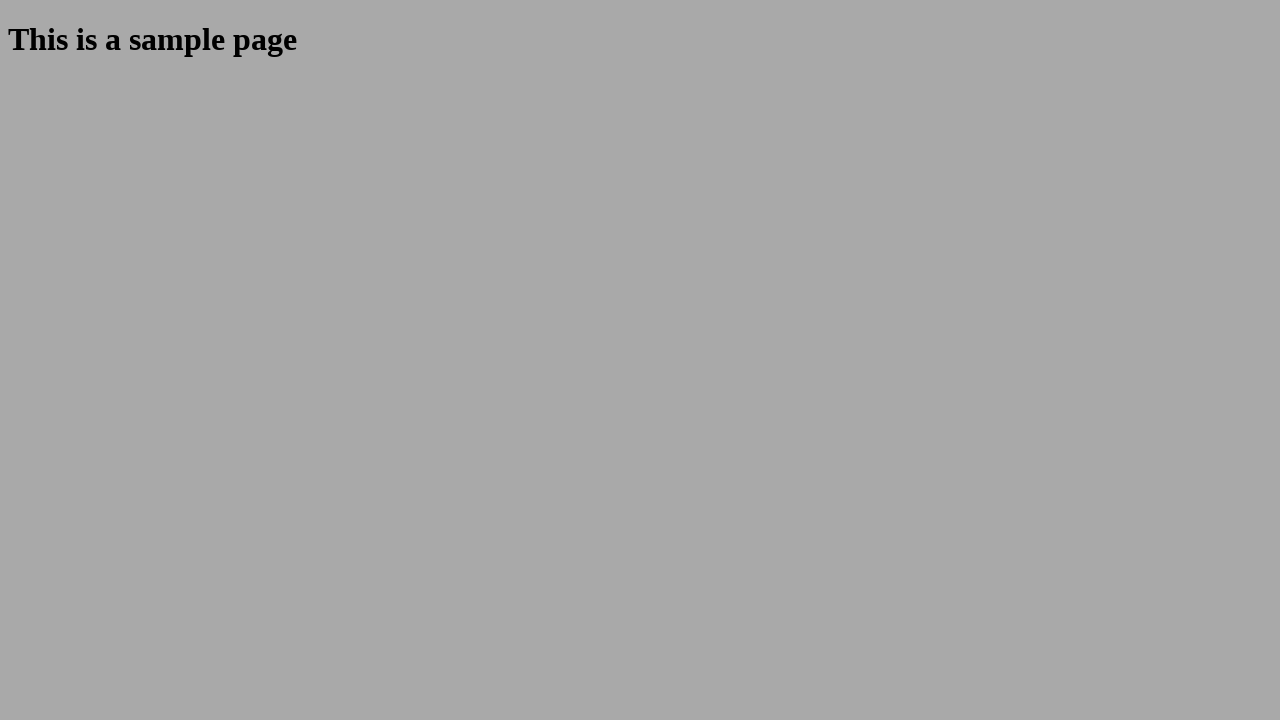

New tab page fully loaded
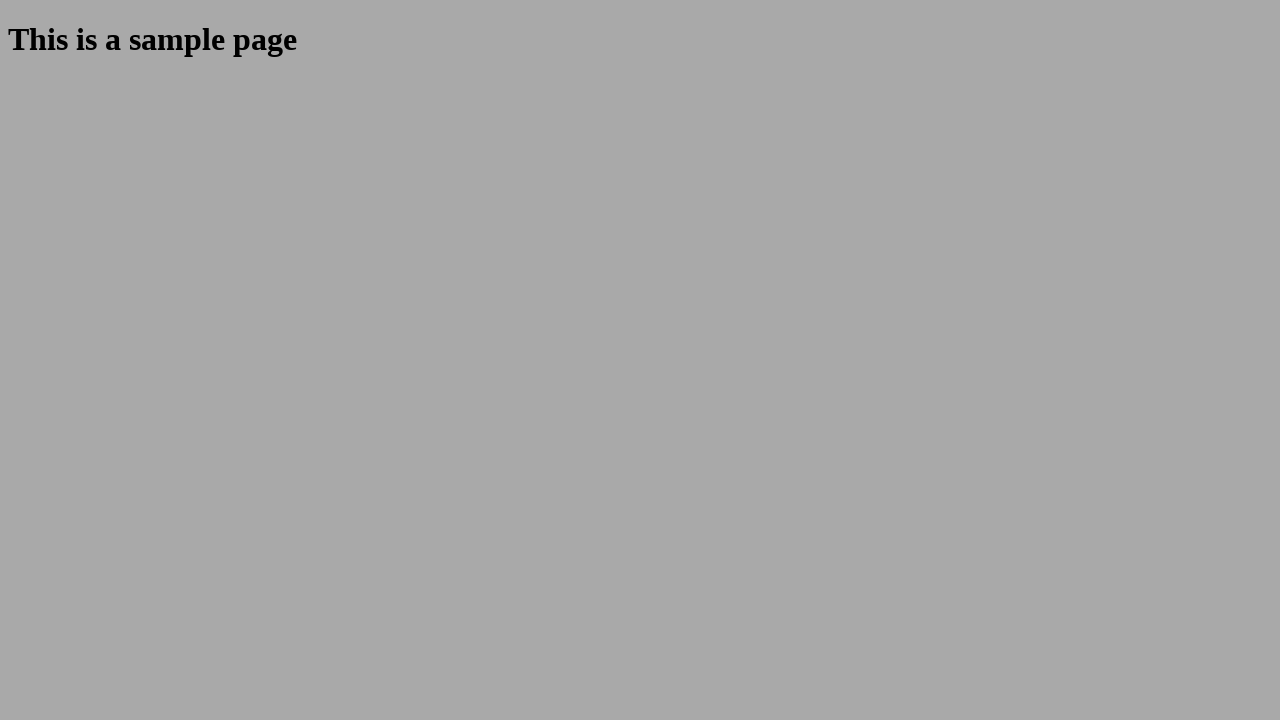

Retrieved sample heading text from new tab
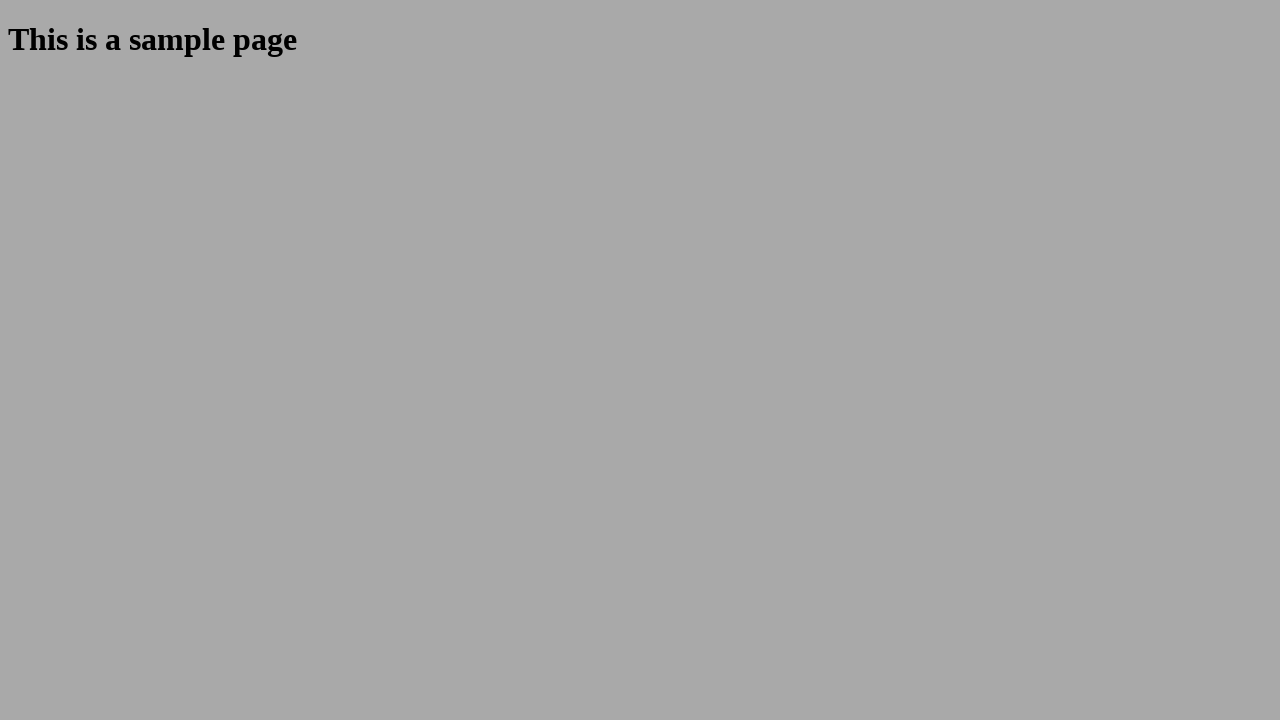

Verified new tab contains expected sample page heading
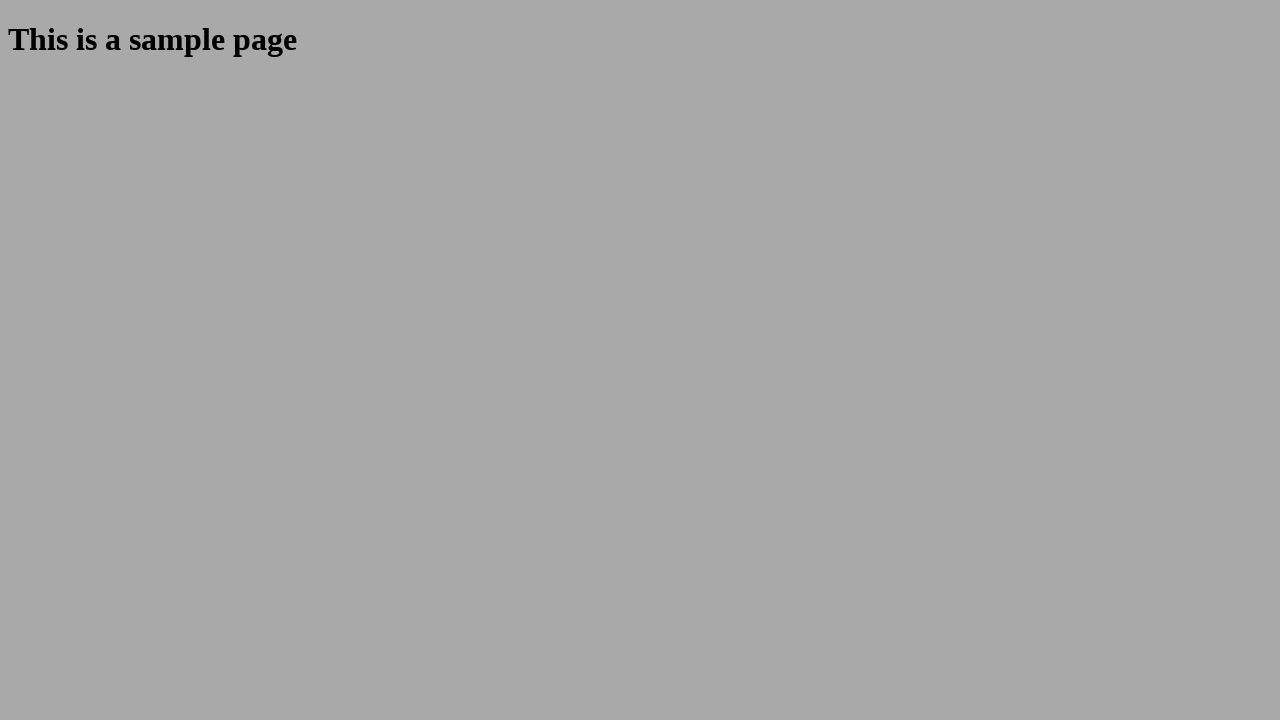

Closed new tab
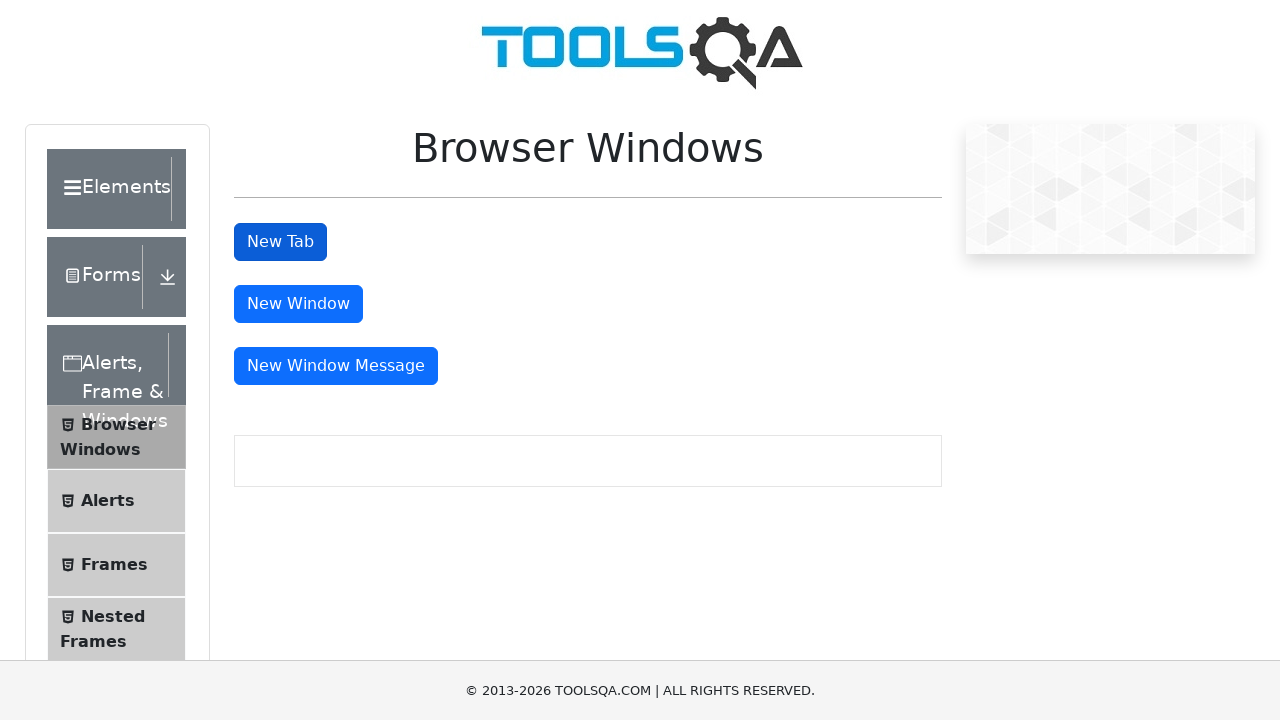

Clicked new window button at (298, 304) on #windowButton
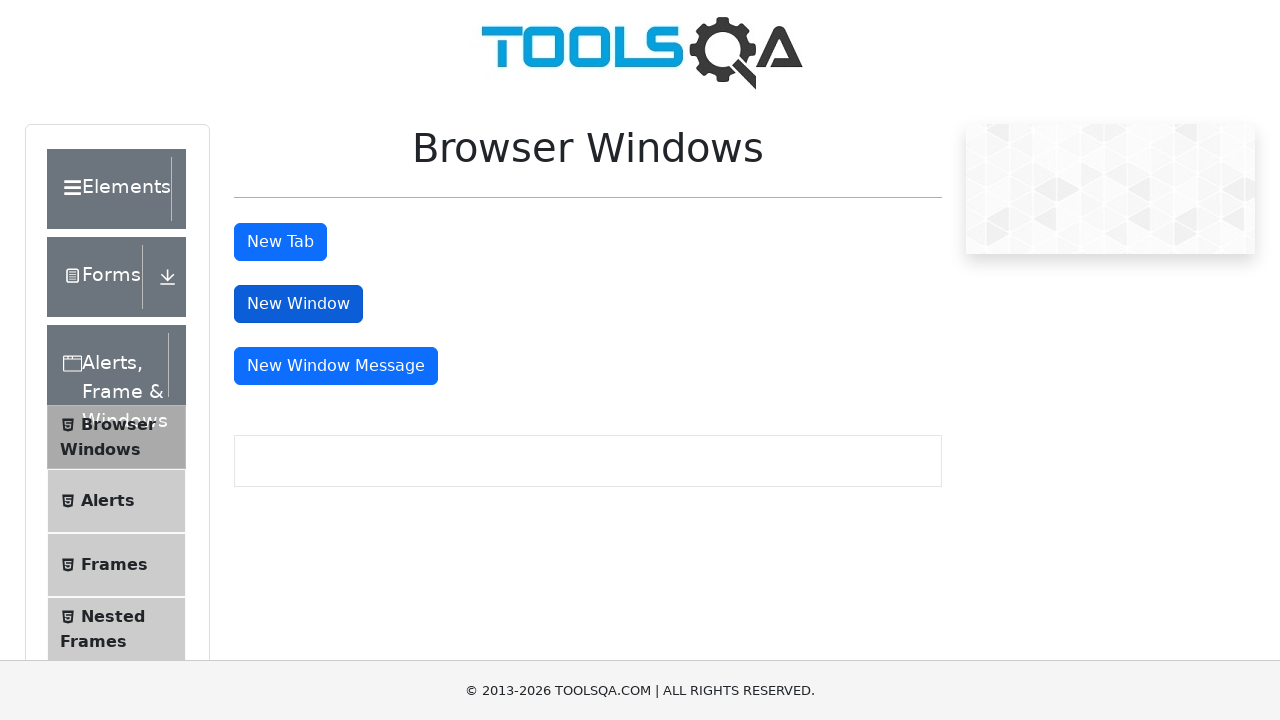

New window page object obtained
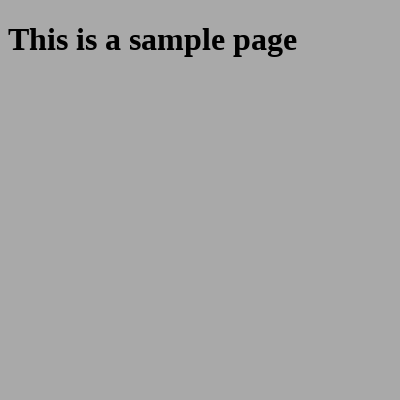

New window page fully loaded
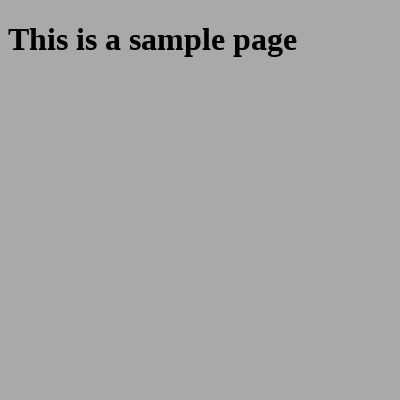

Retrieved sample heading text from new window
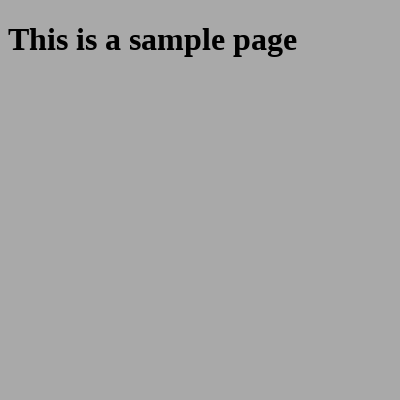

Verified new window contains expected sample page heading
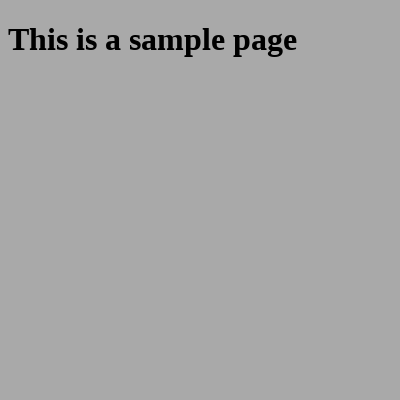

Closed new window
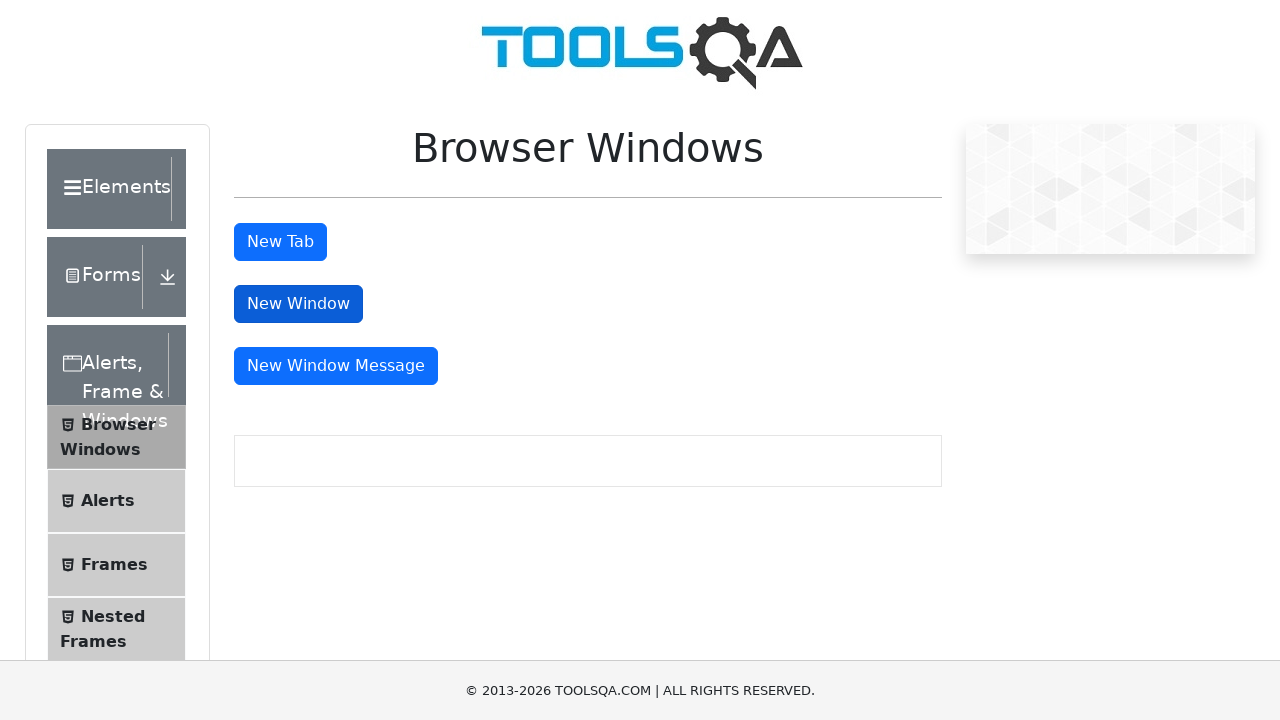

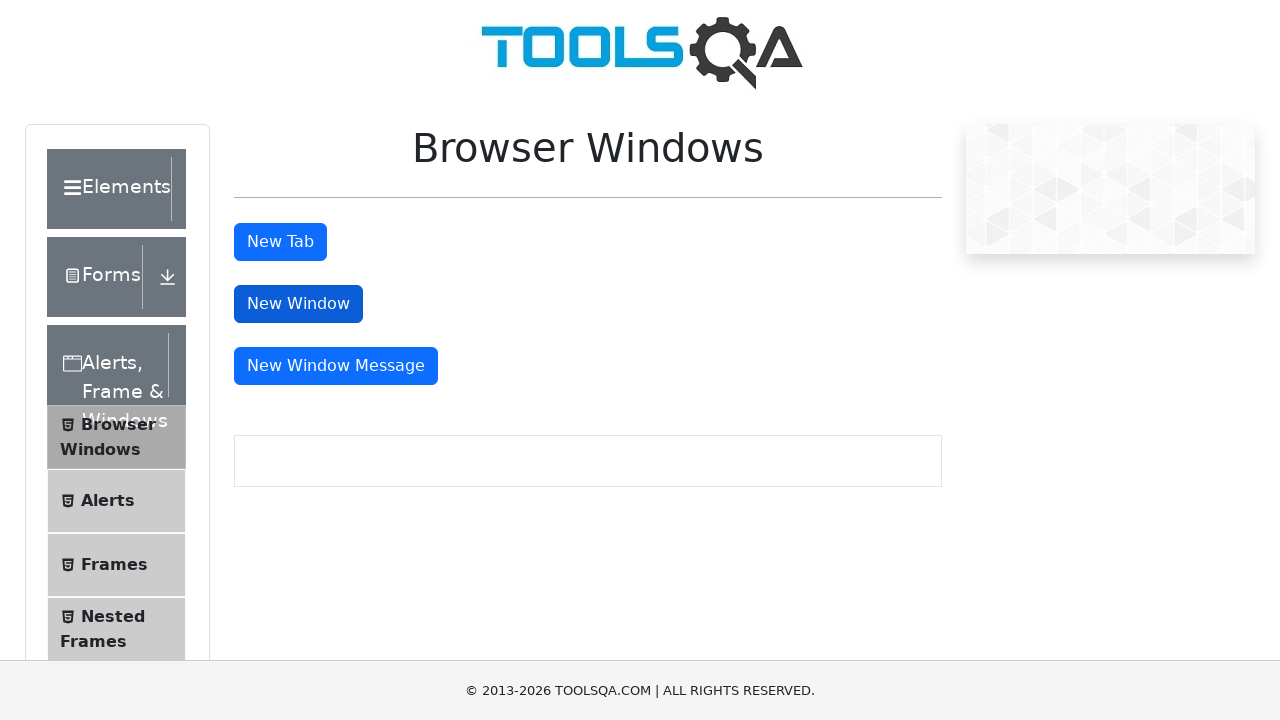